Navigates to a Selenium course content page, clicks on a heading element to expand content, and then clicks on a link to download a resume PDF file.

Starting URL: http://greenstech.in/selenium-course-content.html

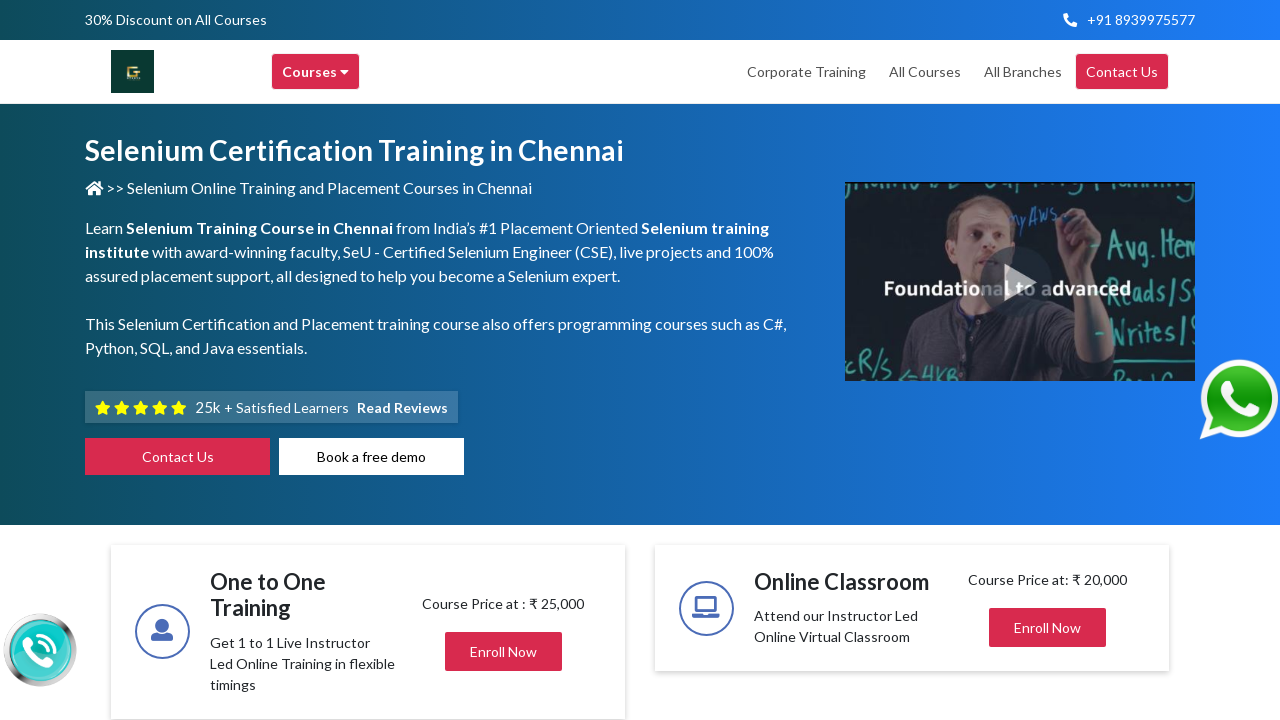

Navigated to Selenium course content page
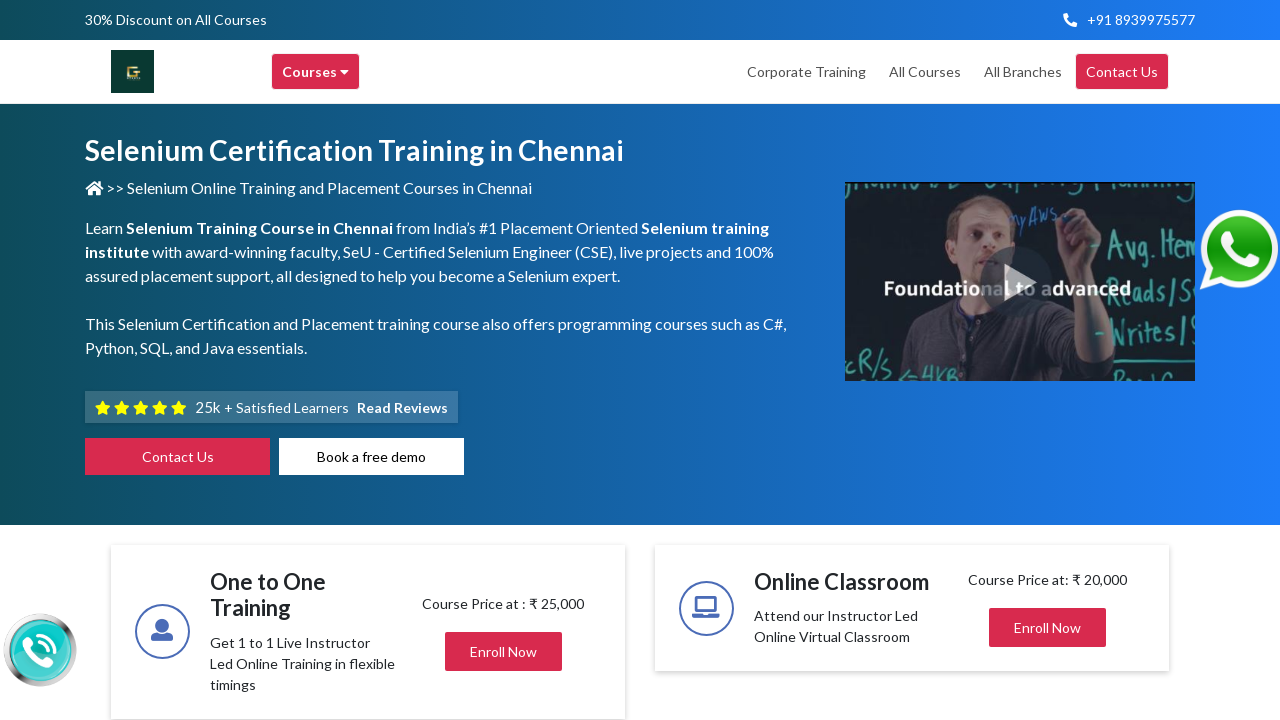

Clicked on heading element to expand course content at (1048, 360) on xpath=//div[@id='heading201']
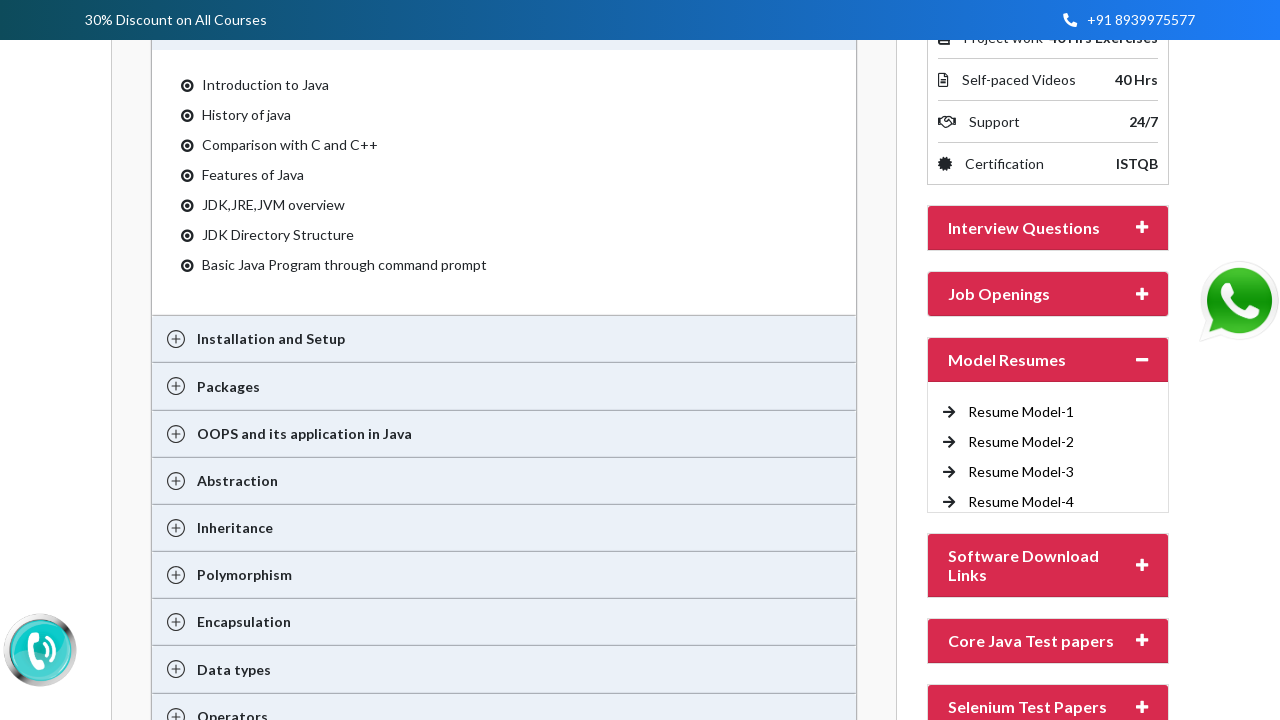

Clicked on link to download Fresher Selenium Resume PDF at (1021, 412) on xpath=//a[@href='http://traininginchennai.in/Fresher_Selenium_Resume.pdf']
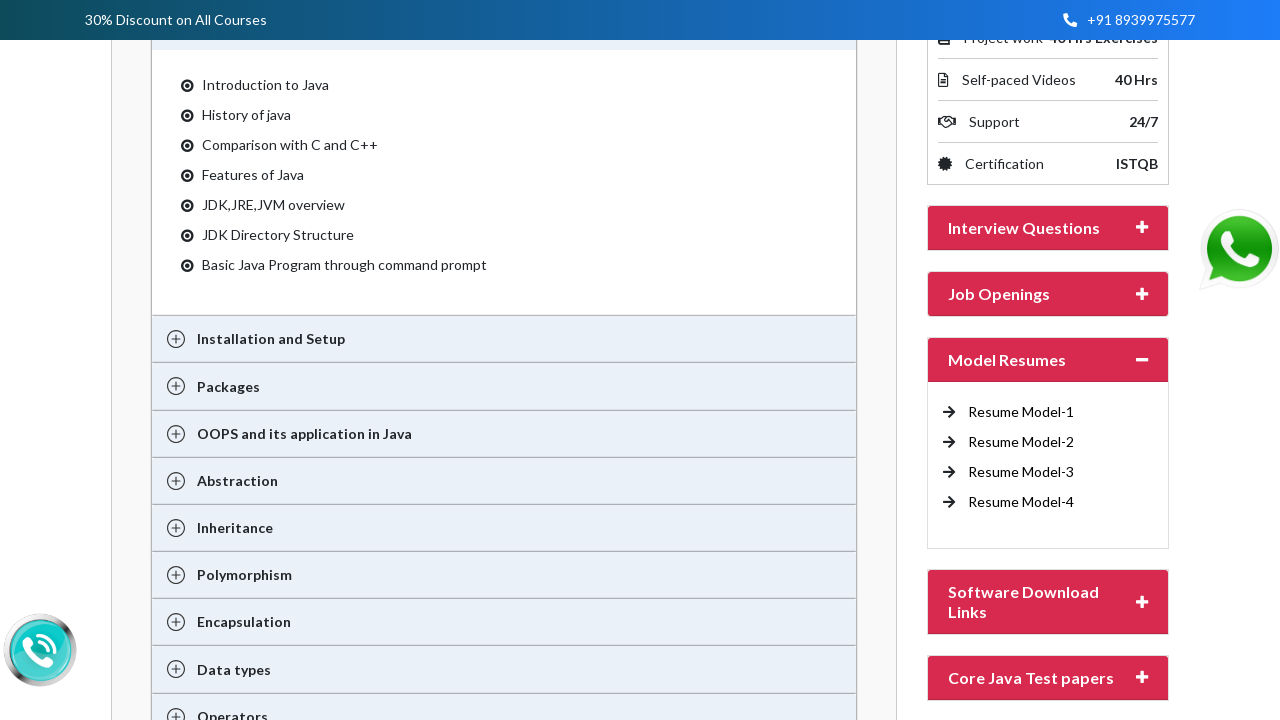

Waited for download to initiate
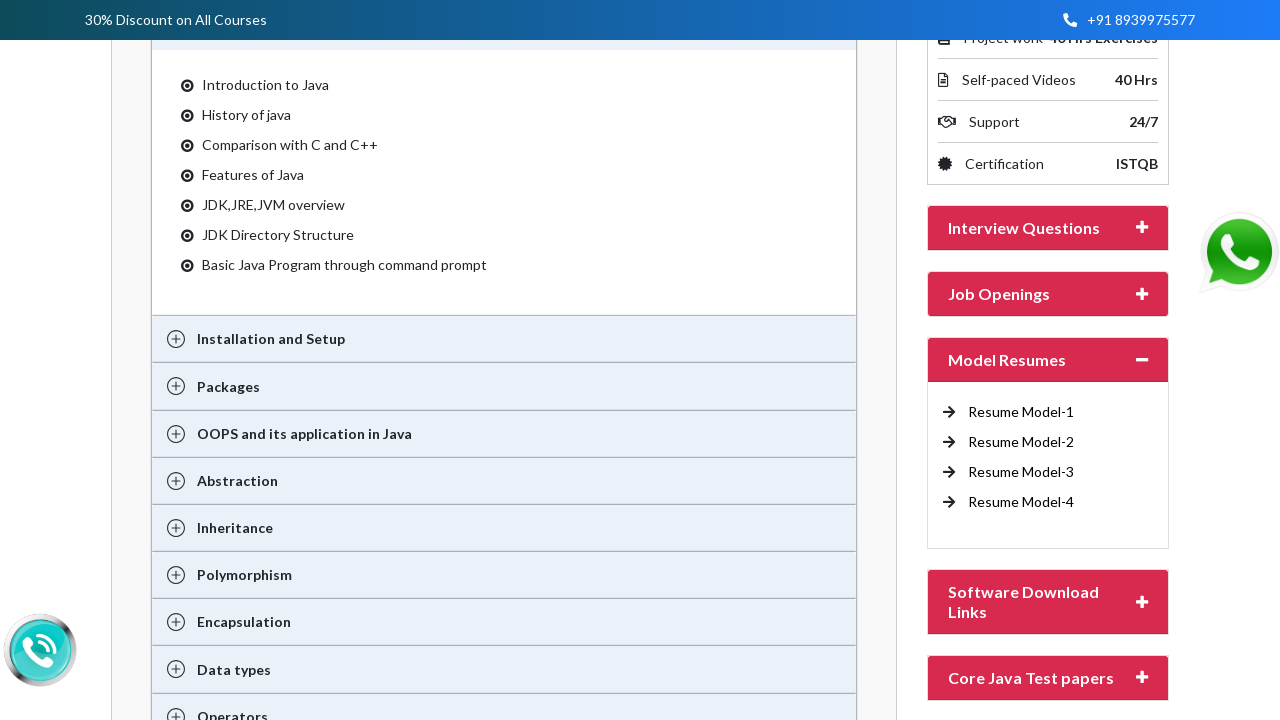

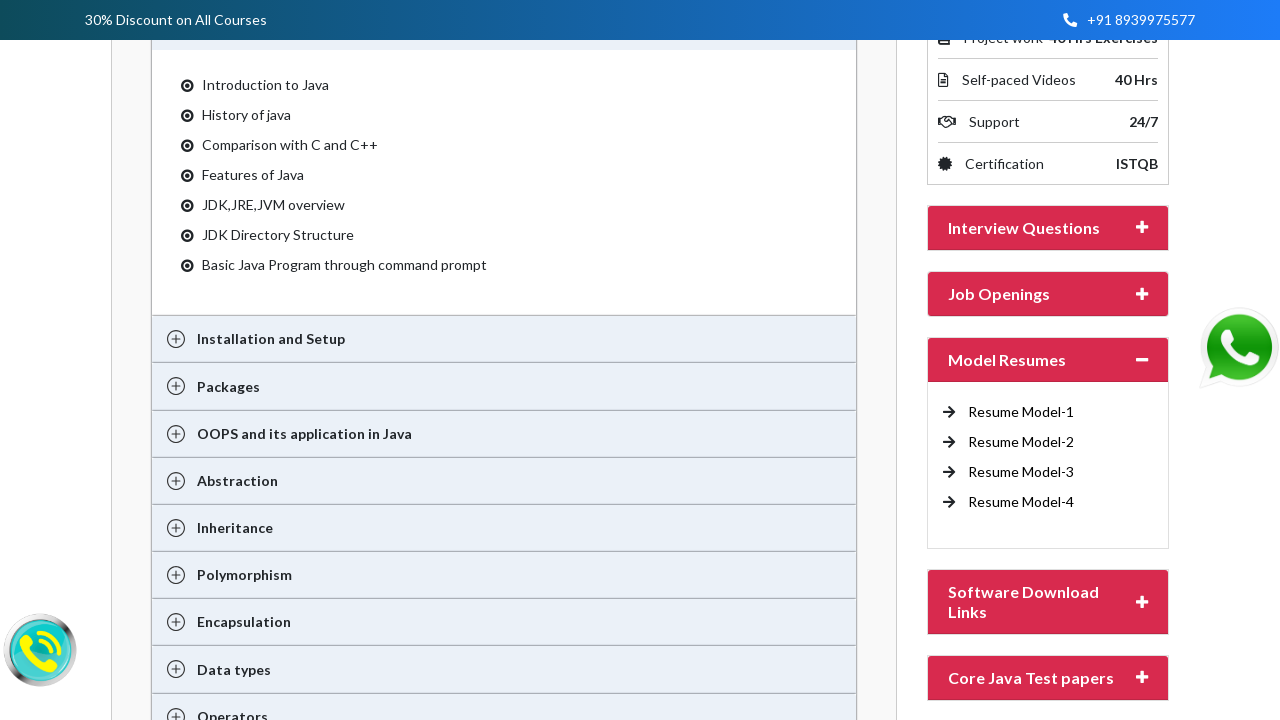